Tests bootstrap alert box functionality by clicking an action dialog button, waiting for and clicking the OK button, then accepting an alert popup

Starting URL: https://www.jqueryscript.net/demo/bootstrap-alert-box/

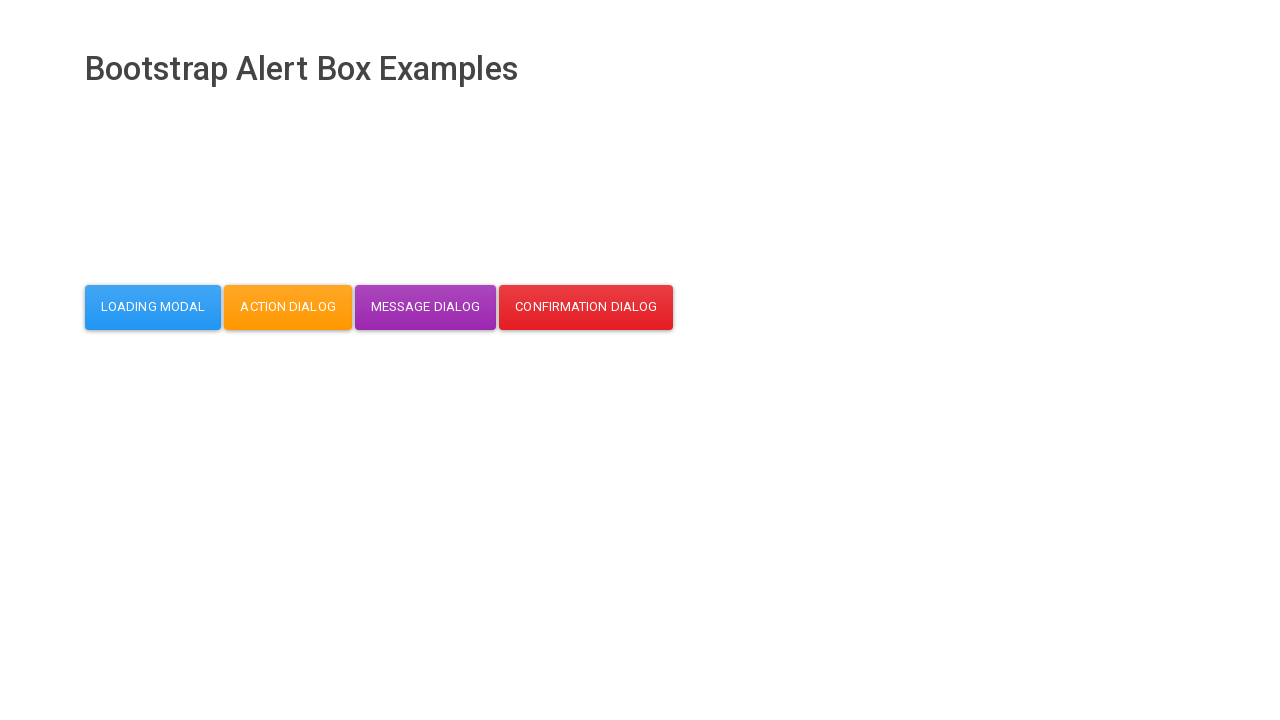

Clicked action dialog button at (288, 307) on button#action
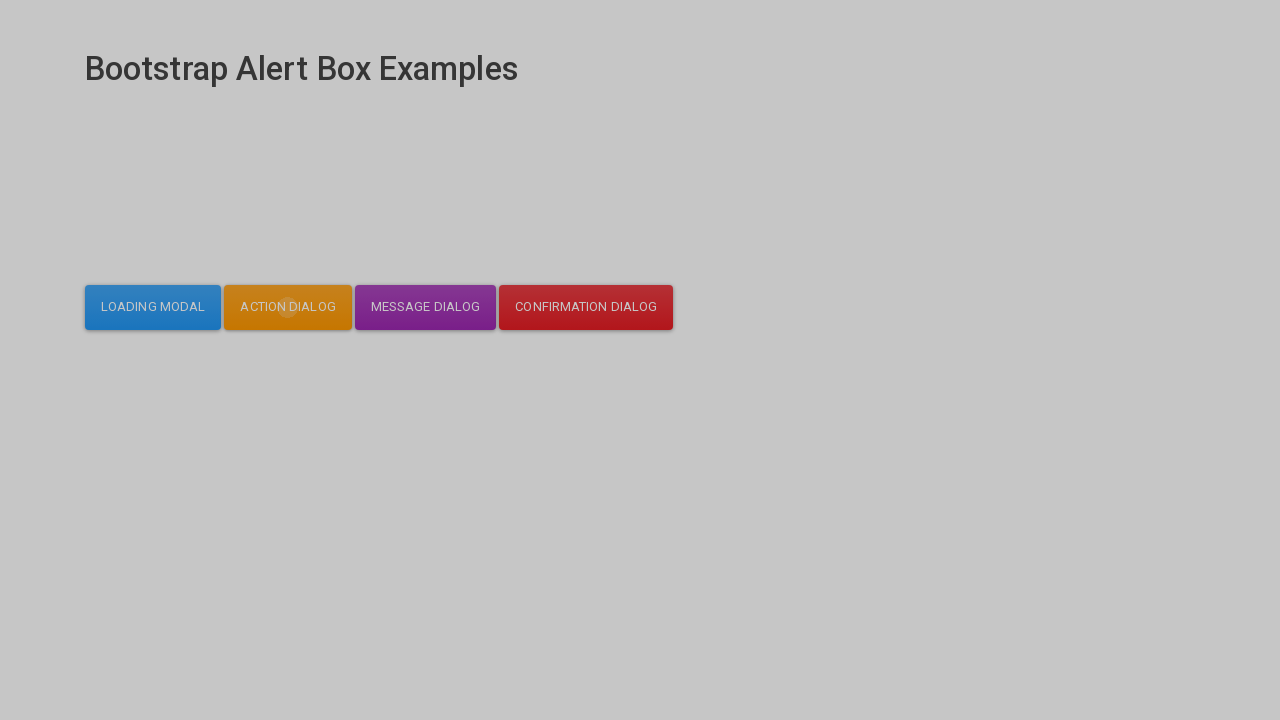

Waited for OK button to become visible
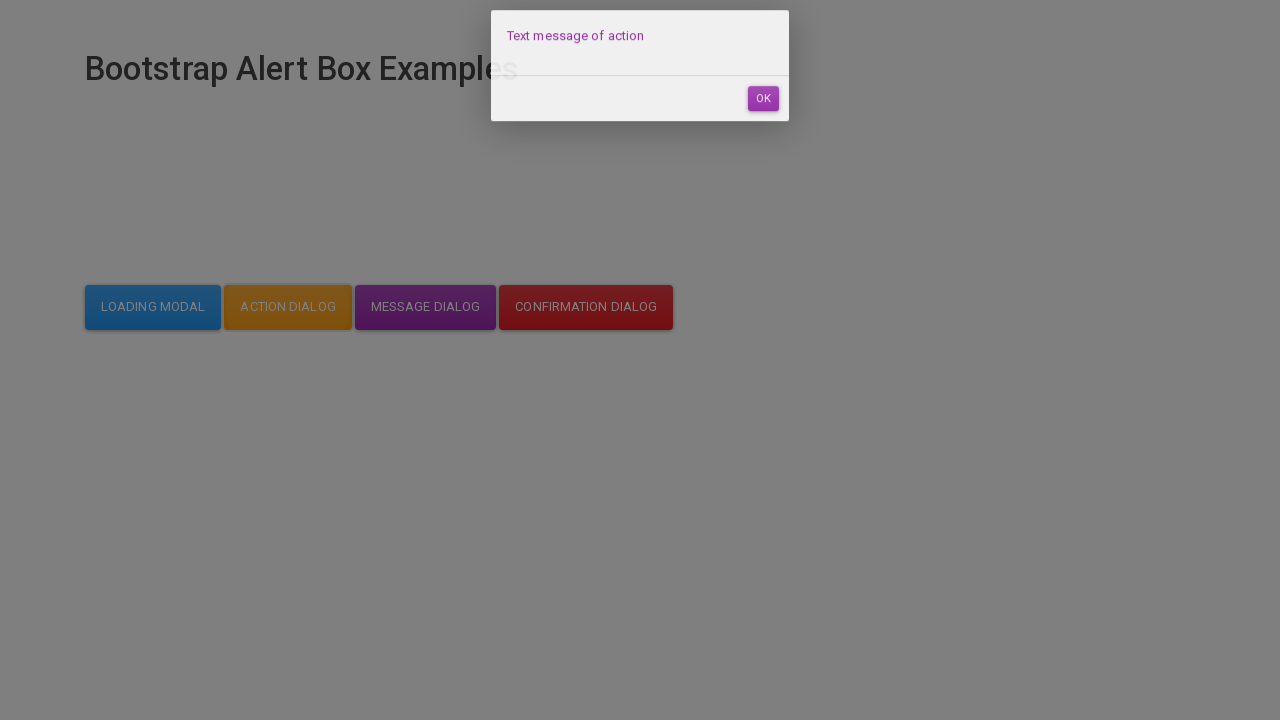

Clicked OK button in dialog at (763, 117) on button#dialog-mycodemyway-action
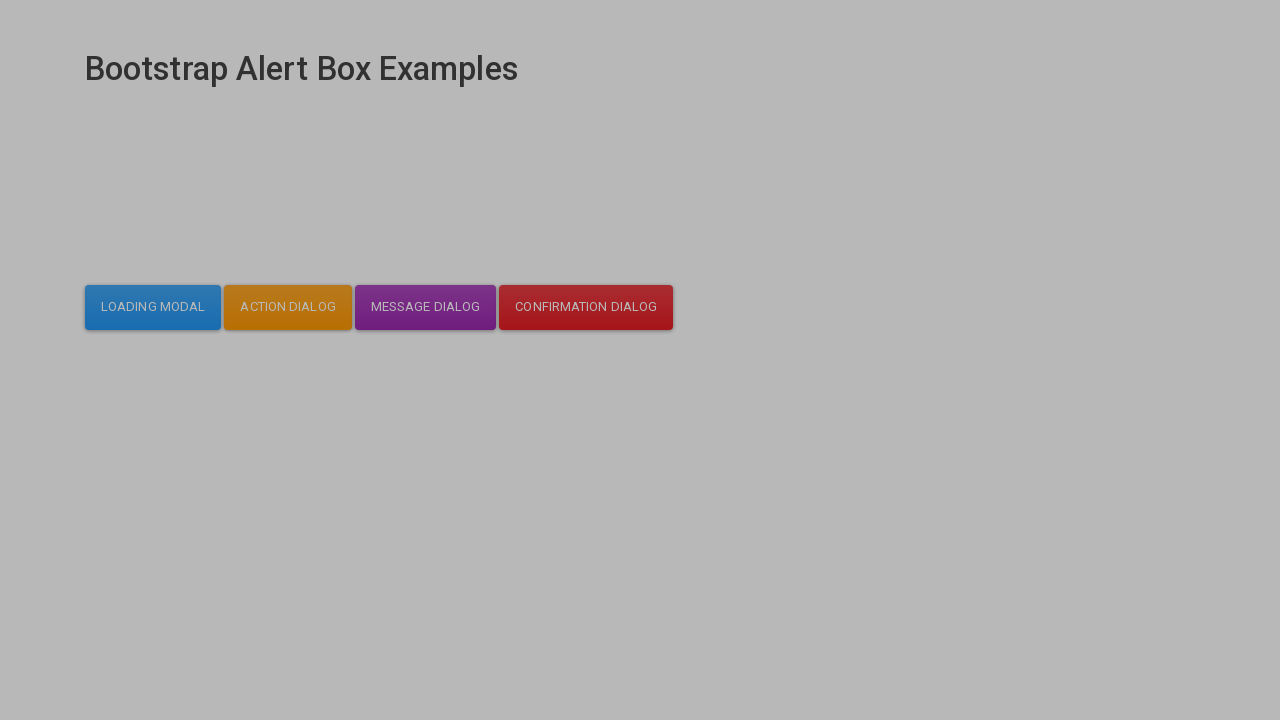

Set up handler to accept alert dialog
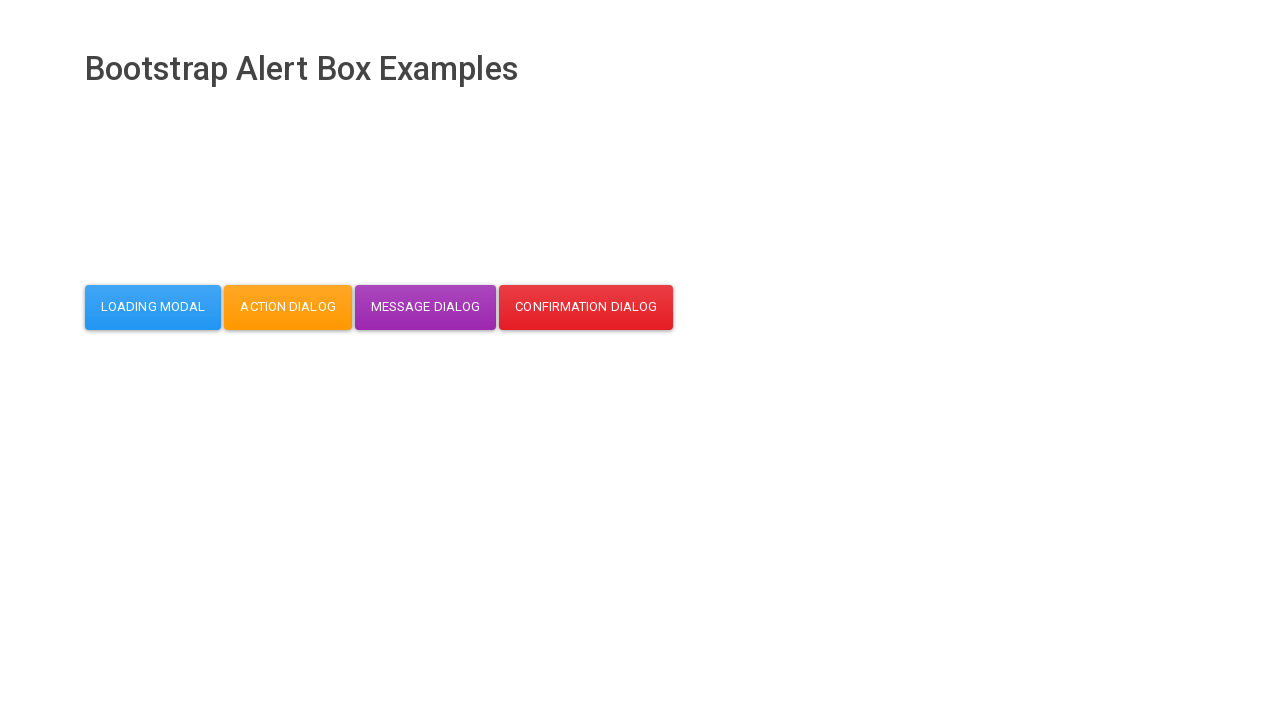

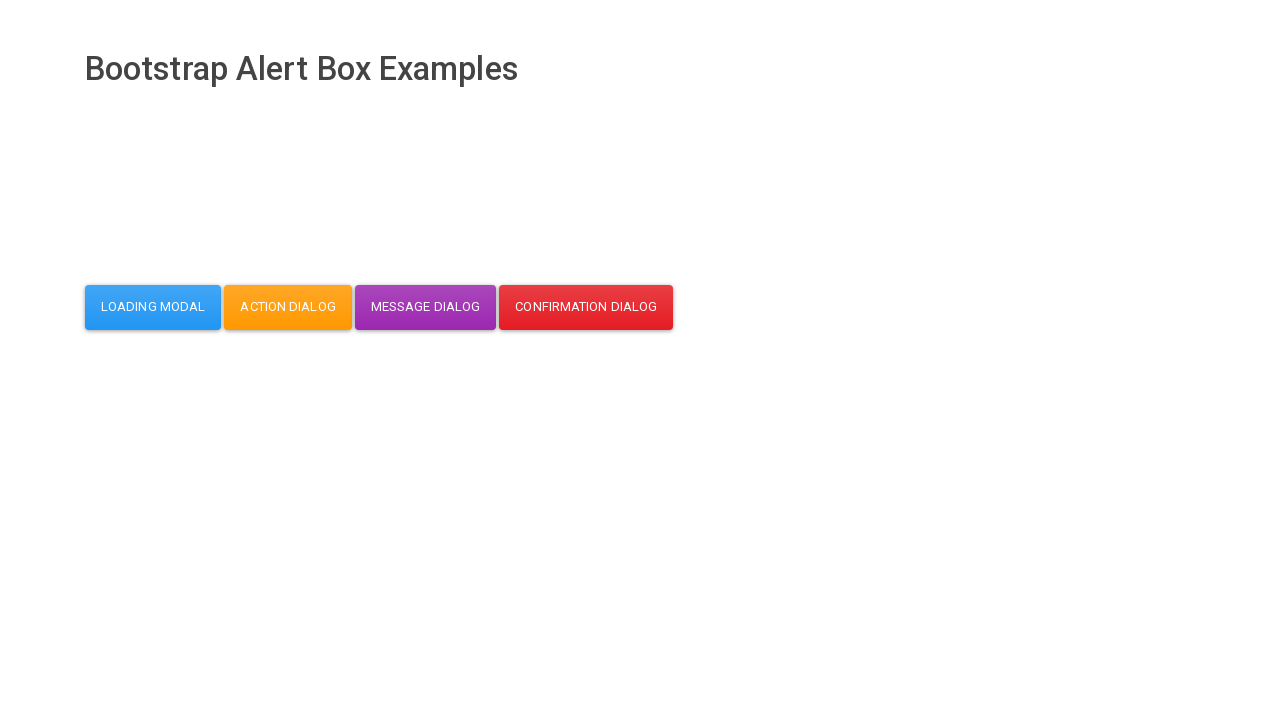